Navigates to dropdown page and performs various dropdown selections including single and multi-select operations

Starting URL: https://www.hyrtutorials.com/p/basic-controls.html

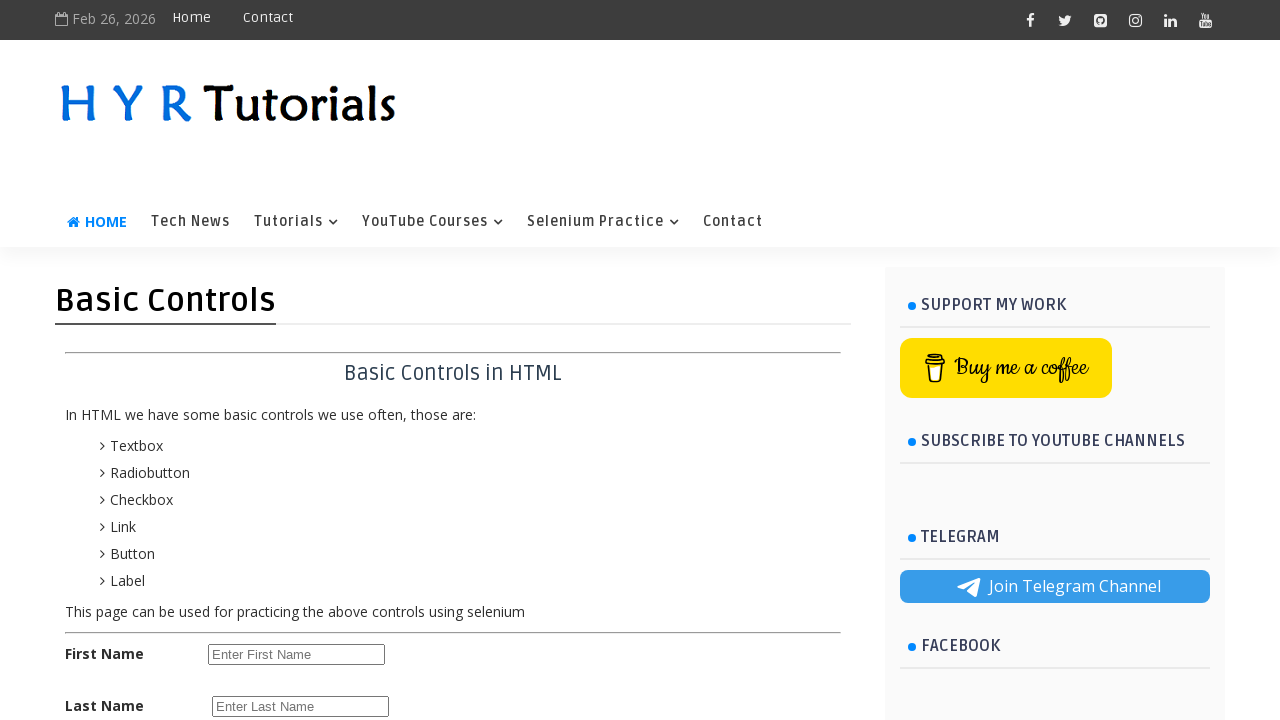

Hovered over Selenium Practice menu at (603, 222) on a:has-text('Selenium Practice')
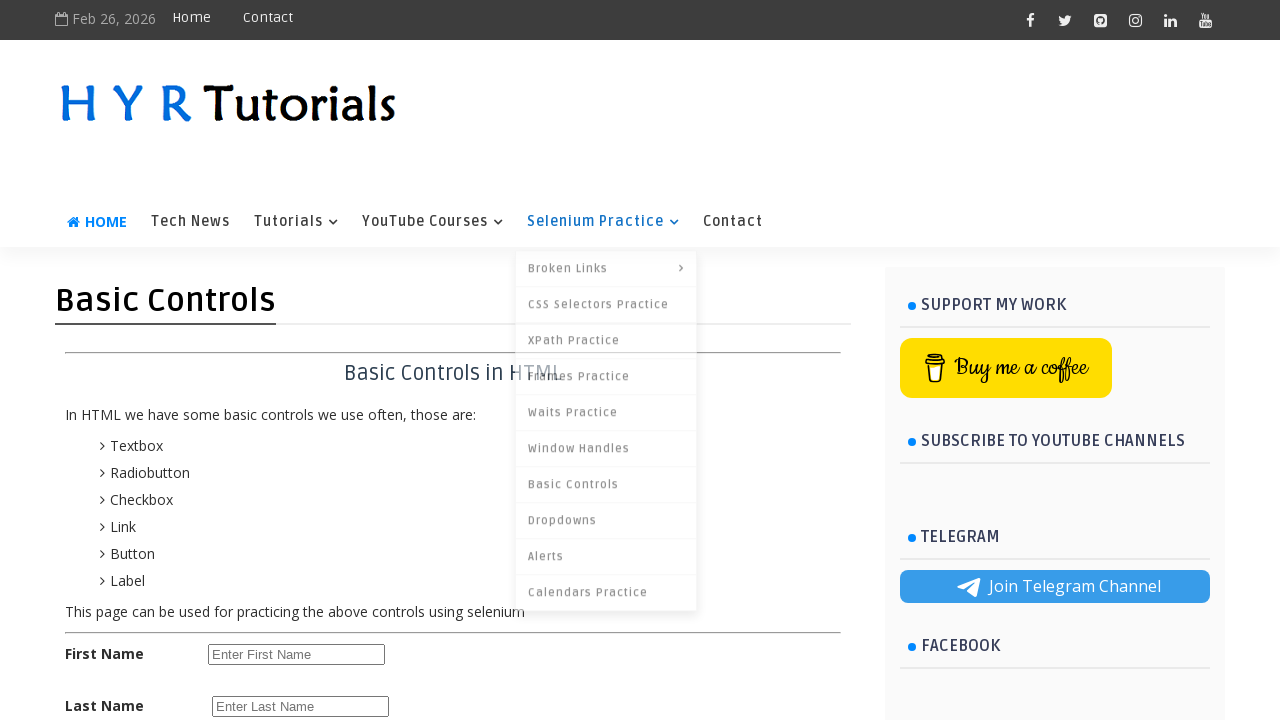

Clicked on Dropdowns option at (606, 516) on a[href='https://www.hyrtutorials.com/p/html-dropdown-elements-practice.html']
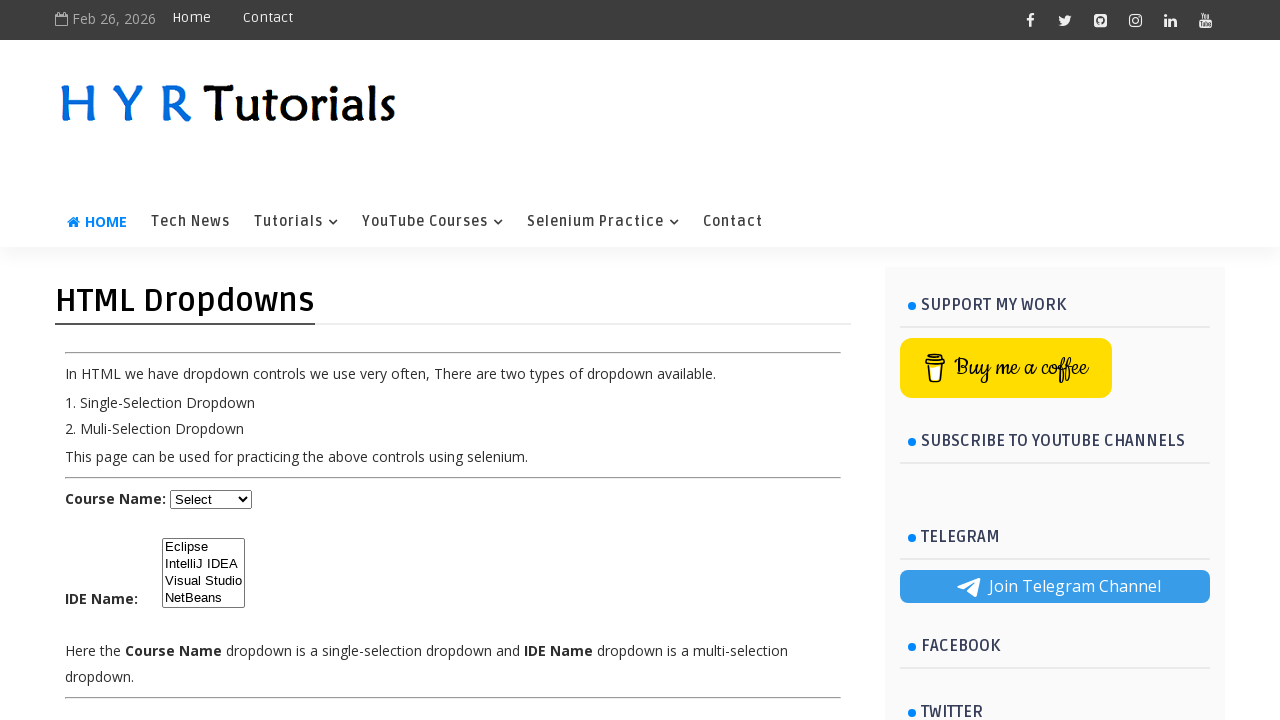

Selected 'js' in course dropdown by value on select#course
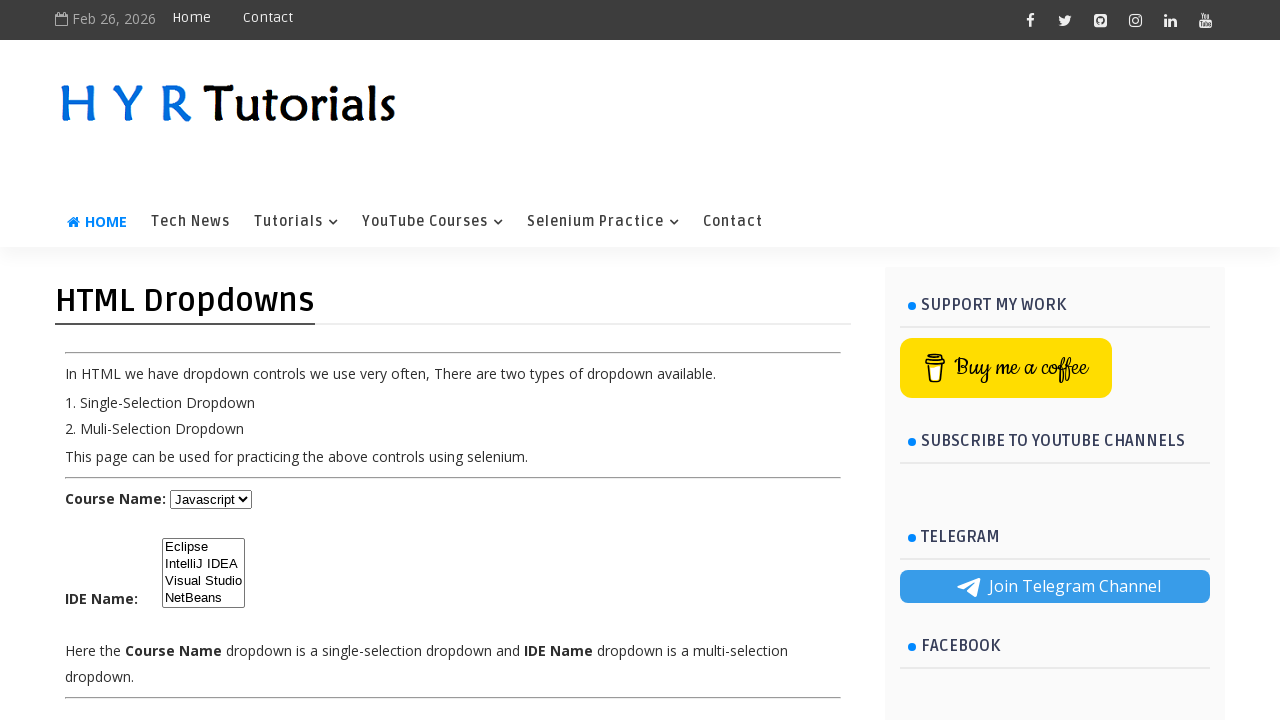

Selected course dropdown option at index 1 on select#course
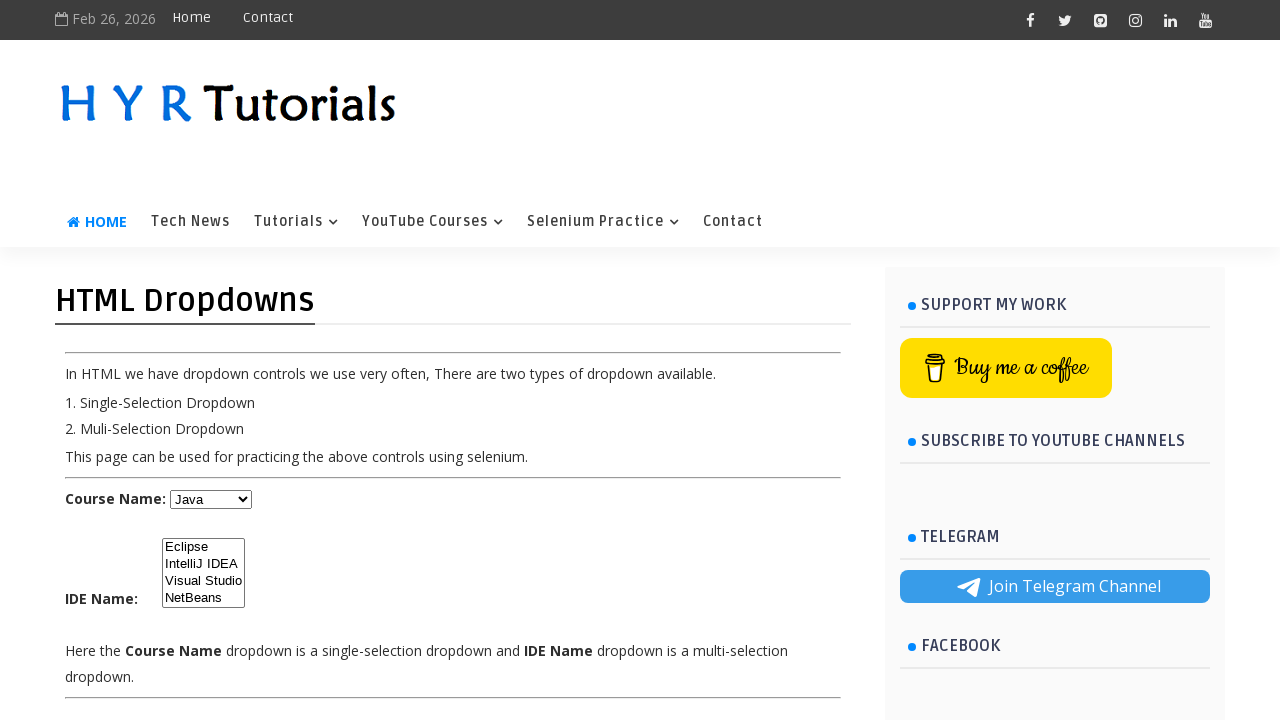

Selected 'Python' in course dropdown by visible text on select#course
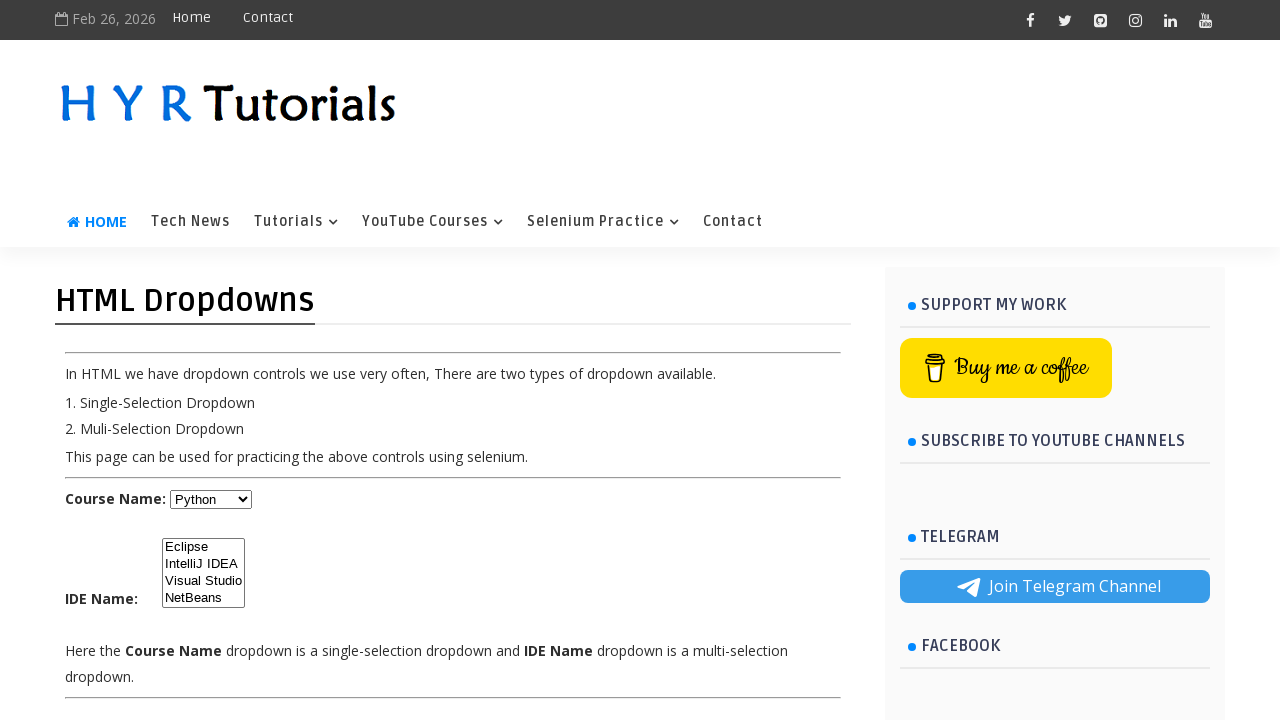

Selected 'ec' in IDE multi-select dropdown by value on select#ide
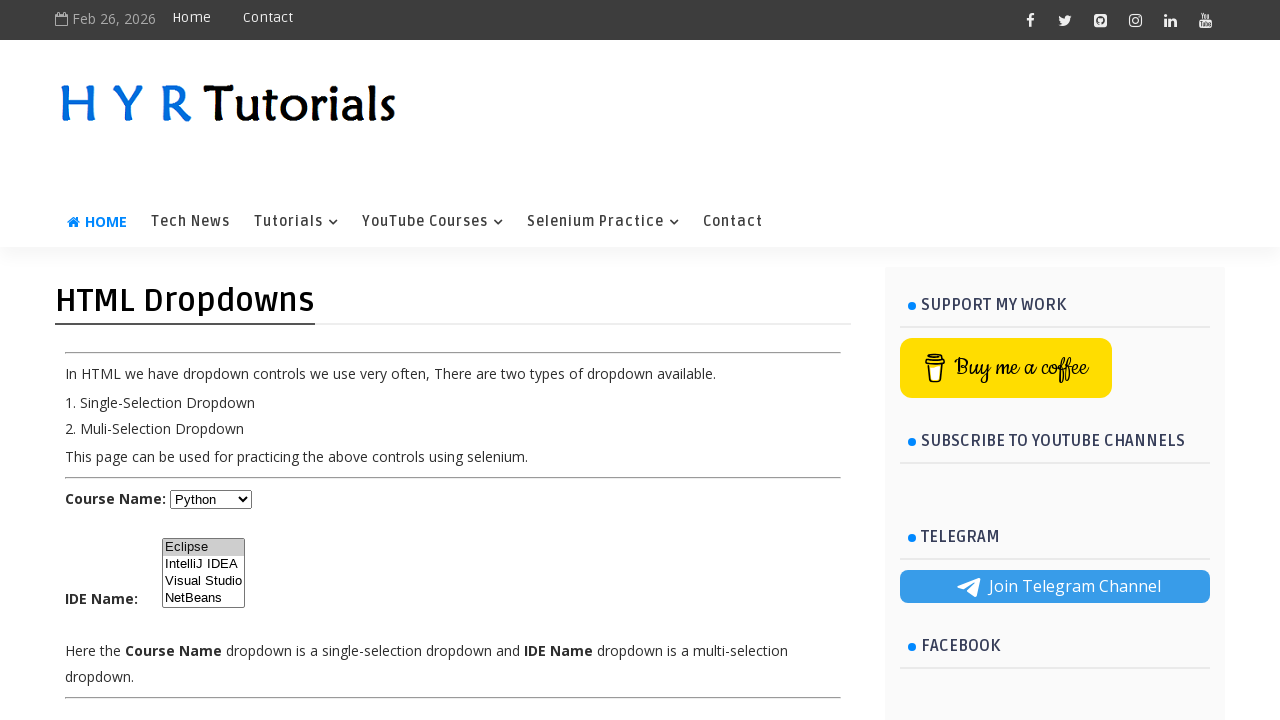

Selected IDE dropdown option at index 3 on select#ide
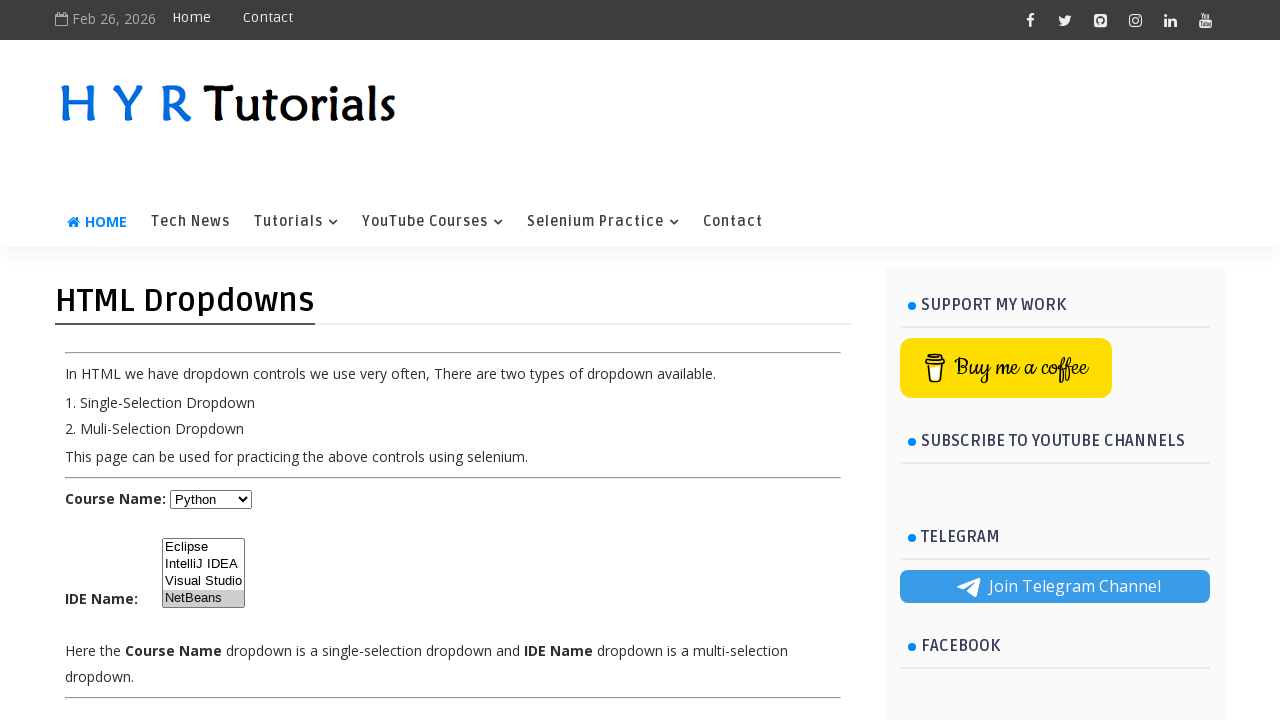

Selected 'Visual Studio' in IDE multi-select dropdown by visible text on select#ide
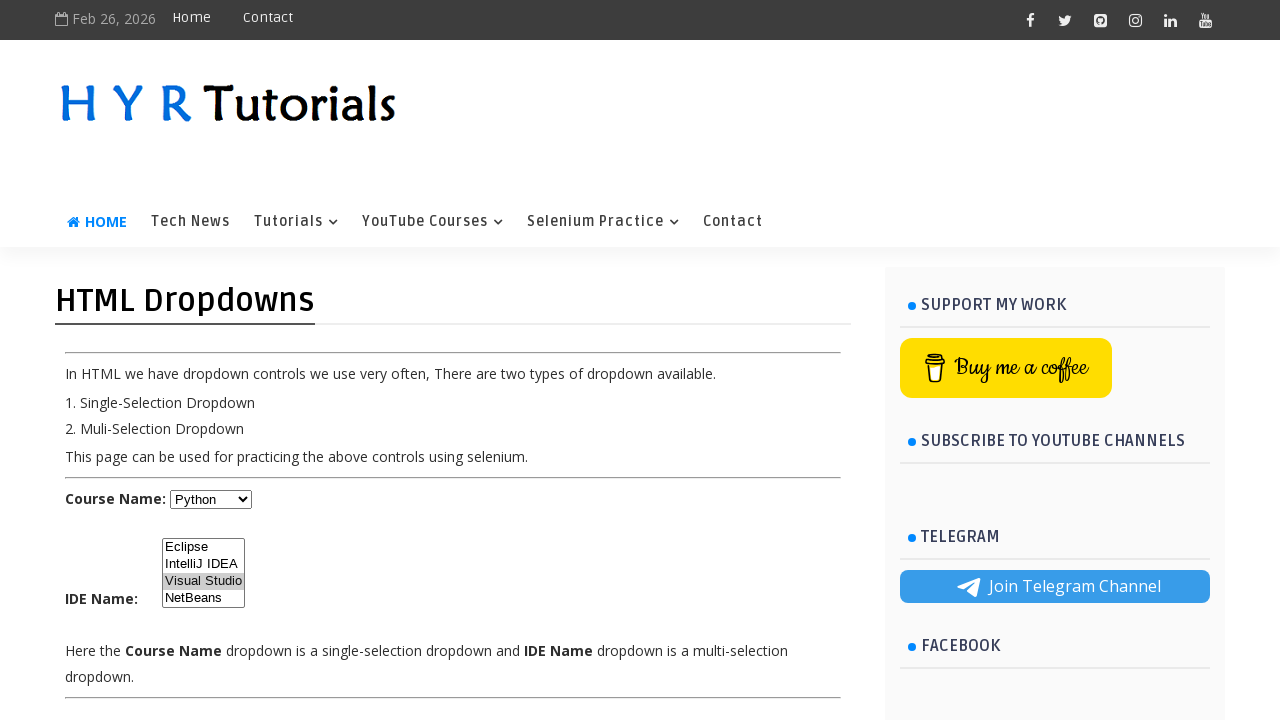

Selected 'ij' in IDE multi-select dropdown by value on select#ide
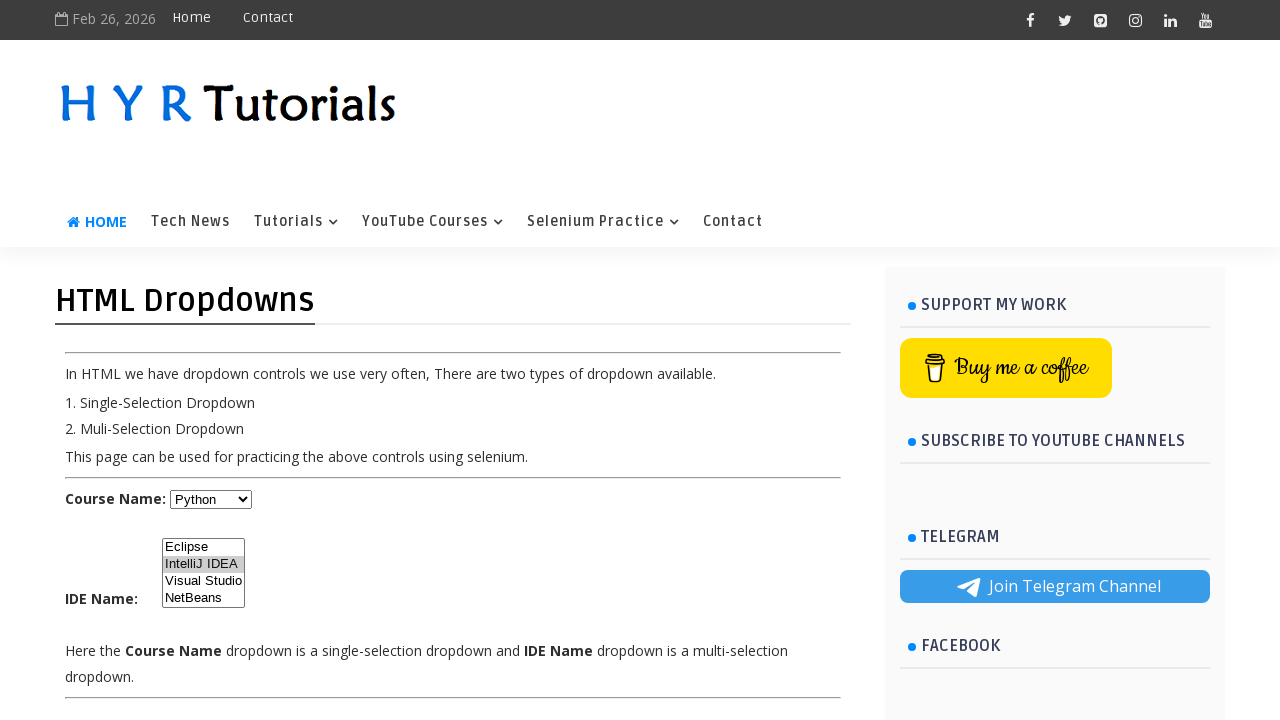

Deselected 'Visual Studio' from IDE multi-select dropdown
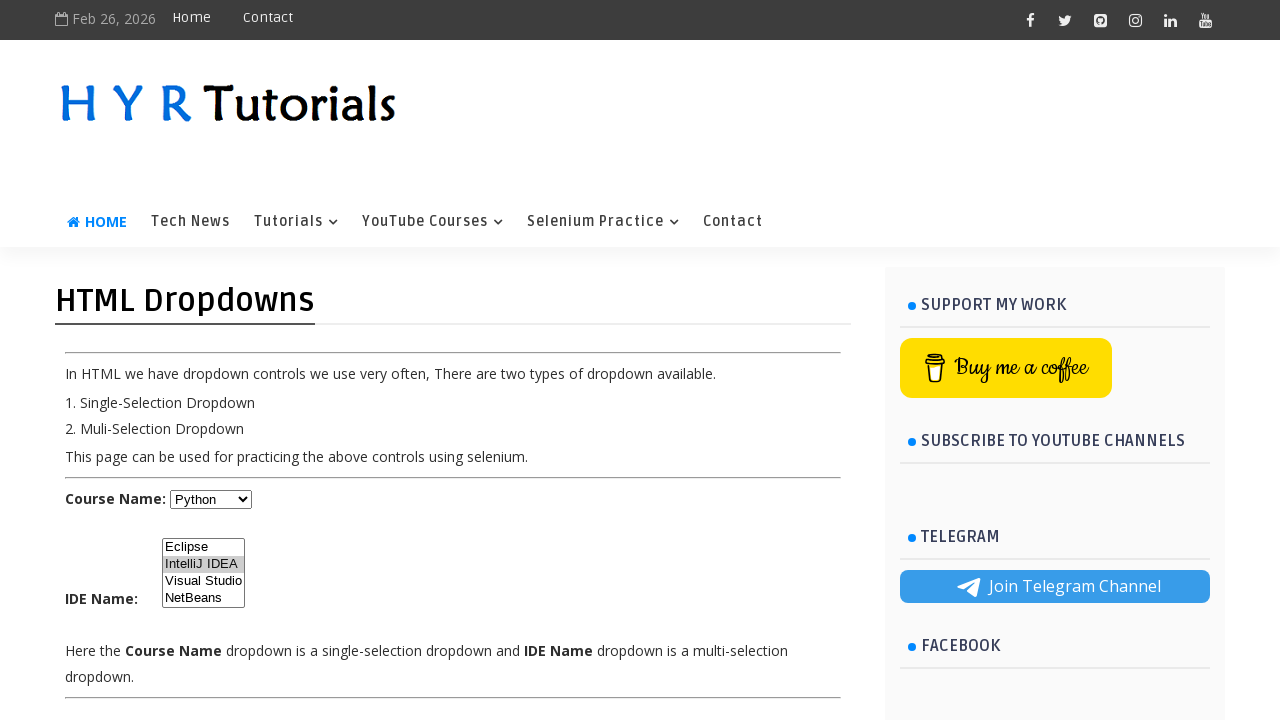

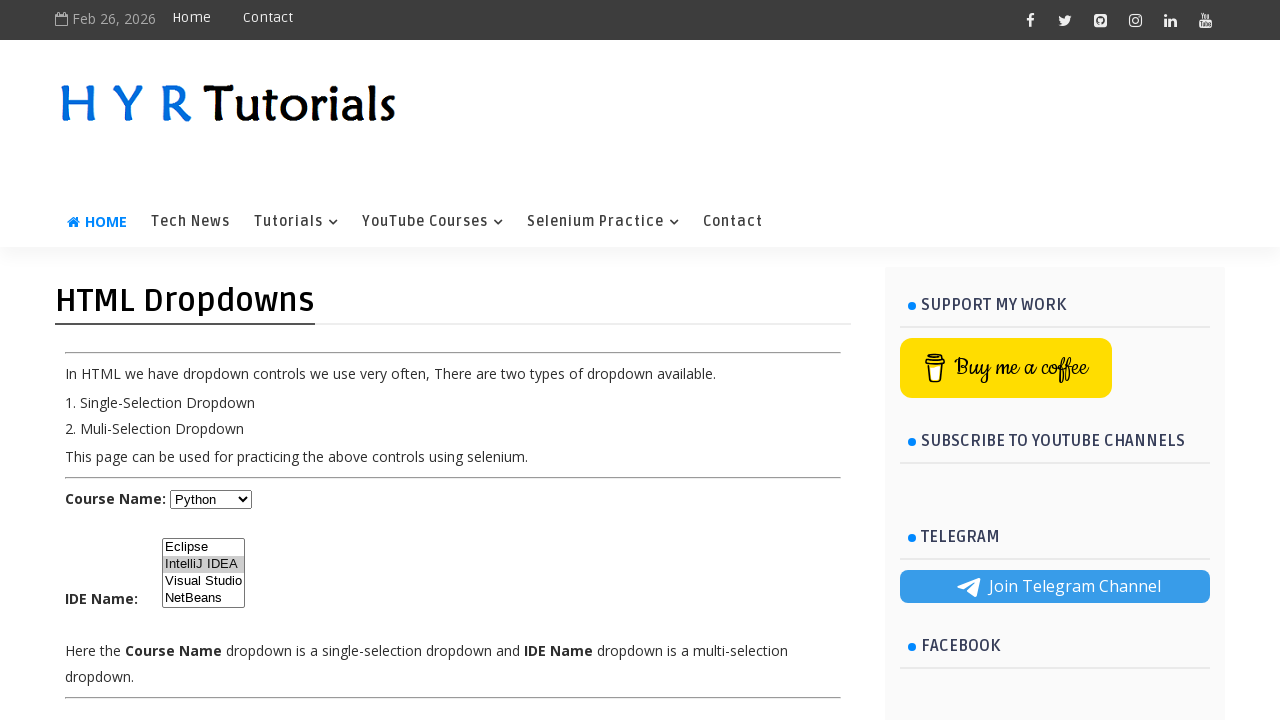